Navigates to a world flags page and scrolls to the bottom of the page to load all content

Starting URL: https://www.worldometers.info/geography/flags-of-the-world/

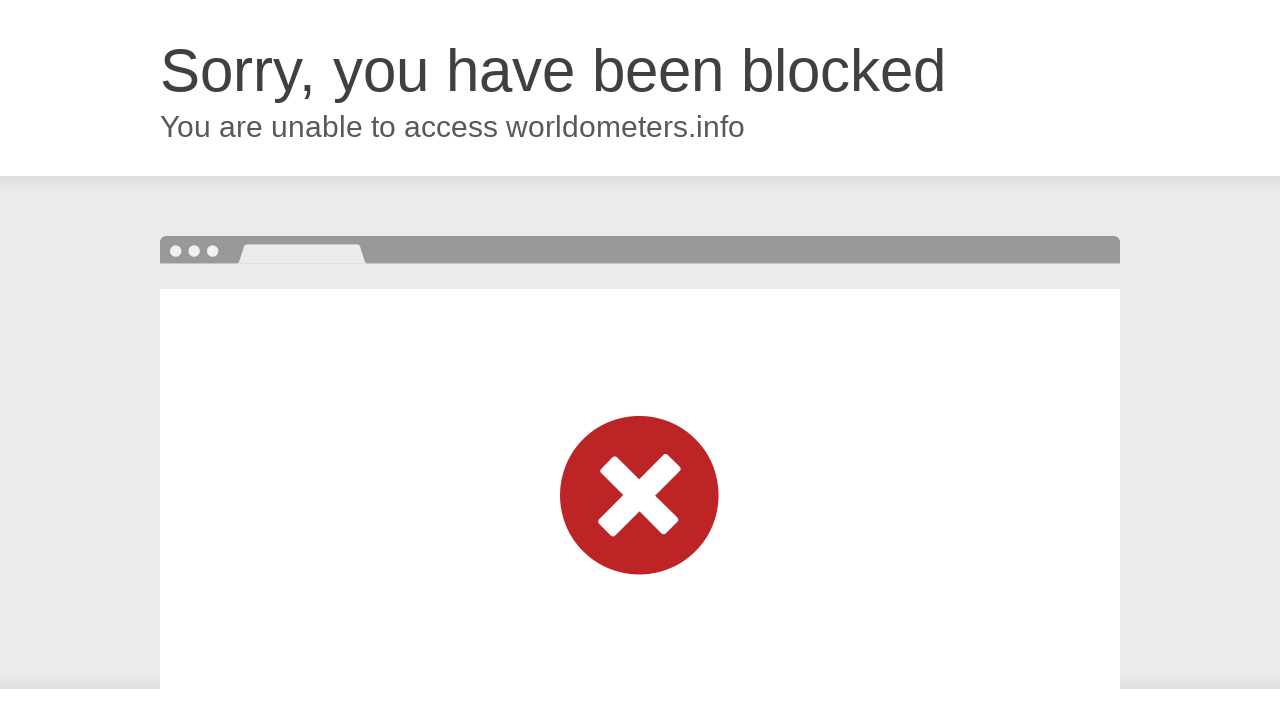

Navigated to world flags page
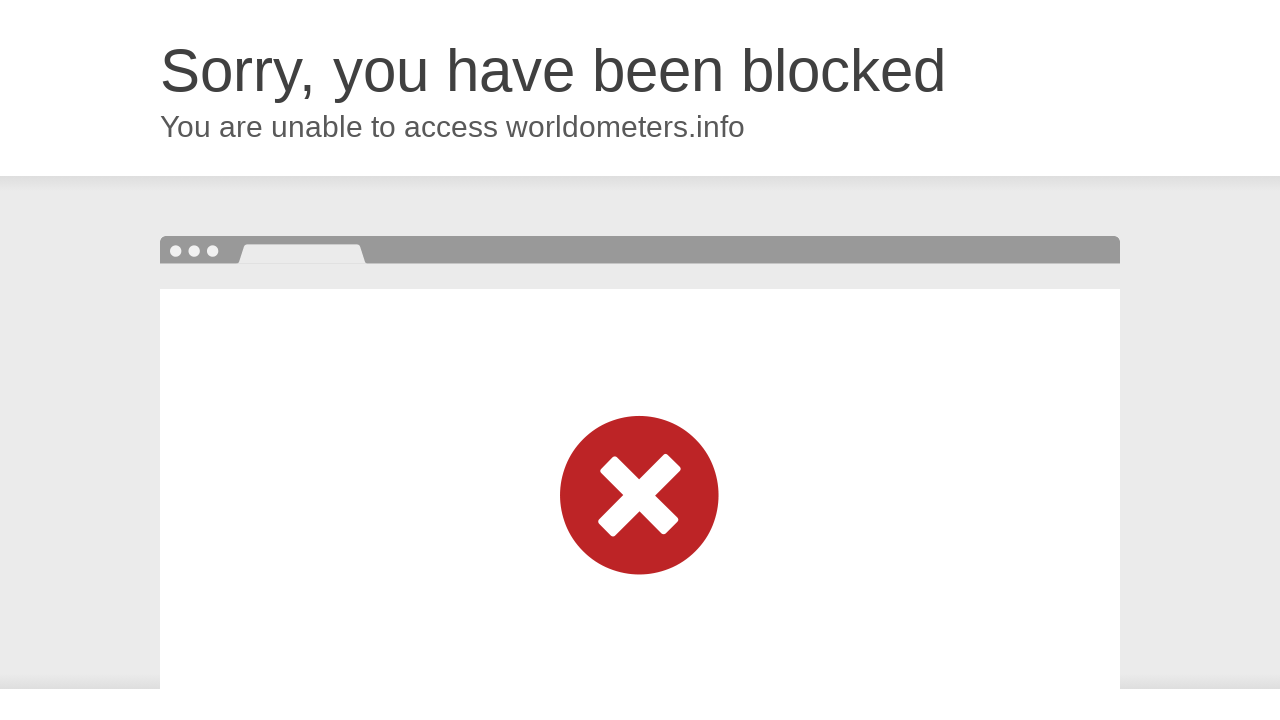

Scrolled to the bottom of the page to load all content
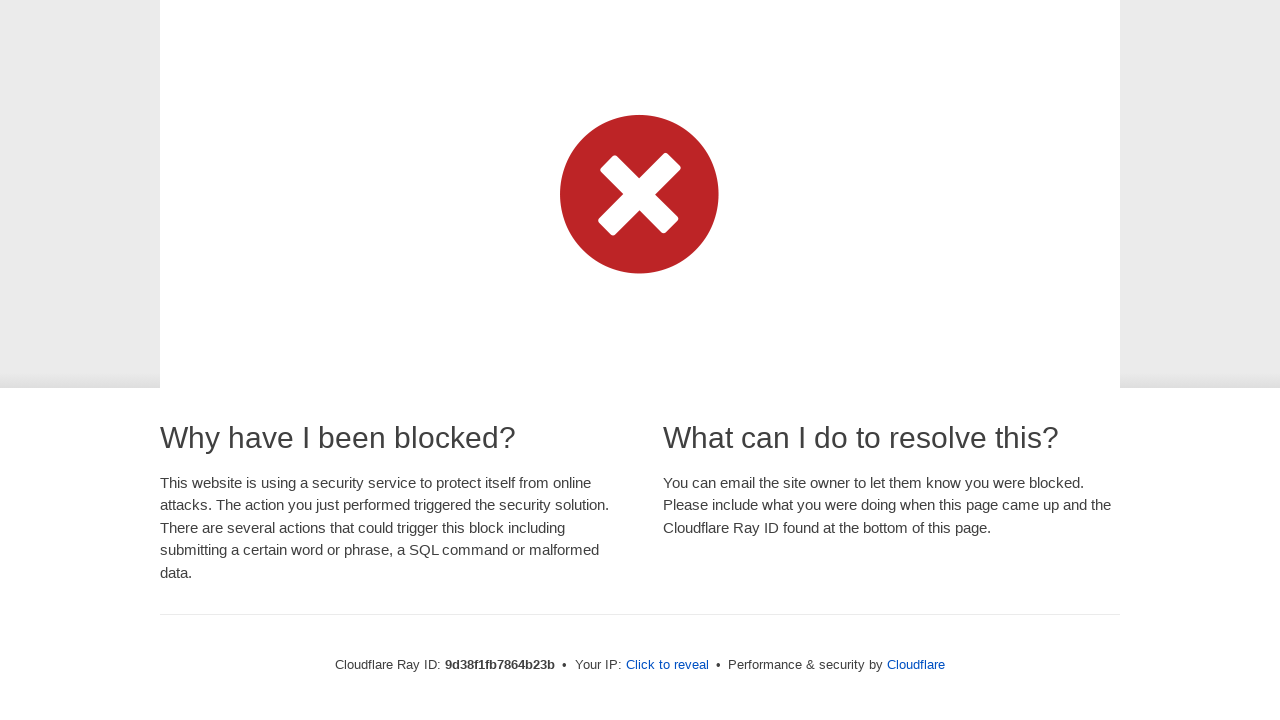

Waited 2 seconds for content to load after scrolling
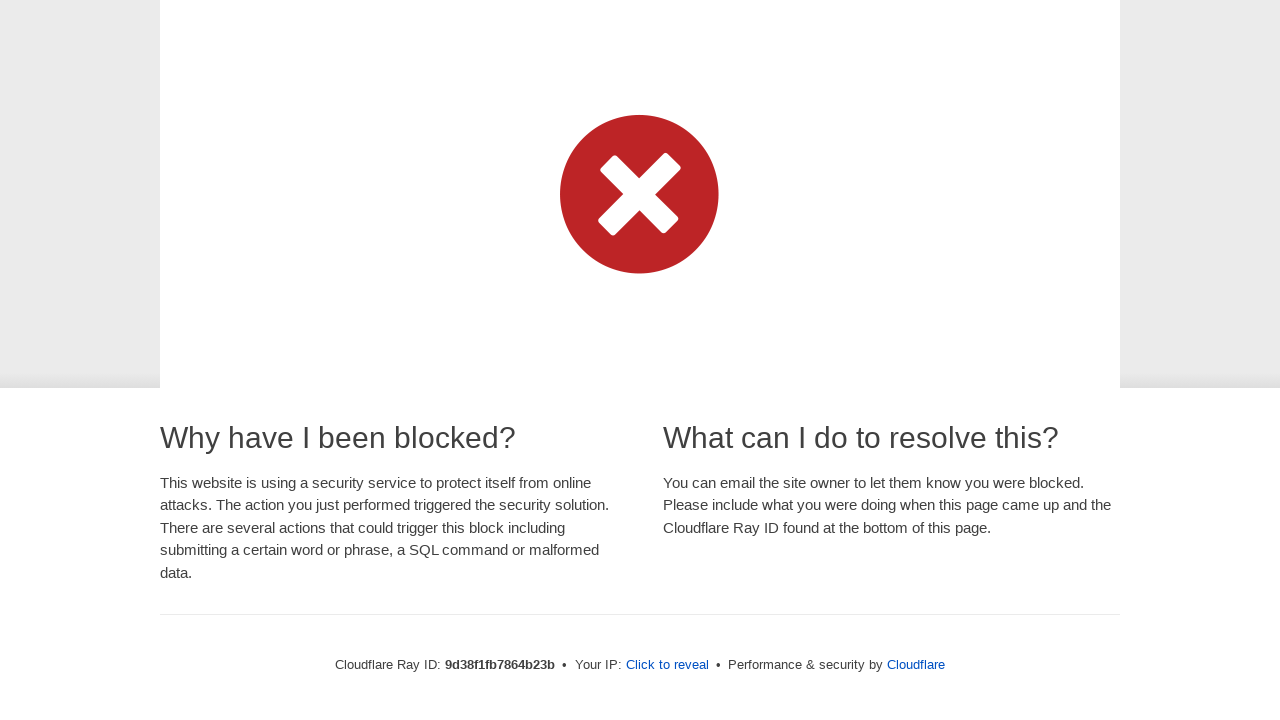

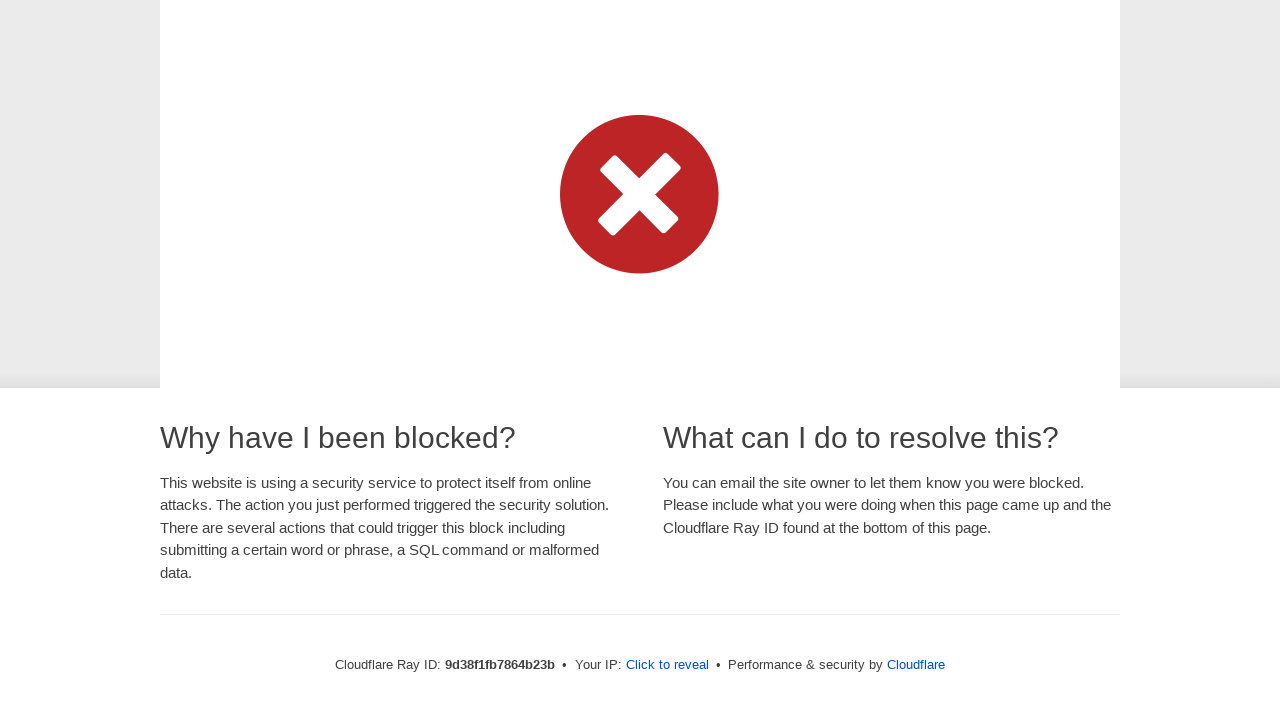